Navigates to Google Doodles About page and scrolls to the year 2021 element using different scrolling techniques

Starting URL: https://doodles.google/about/

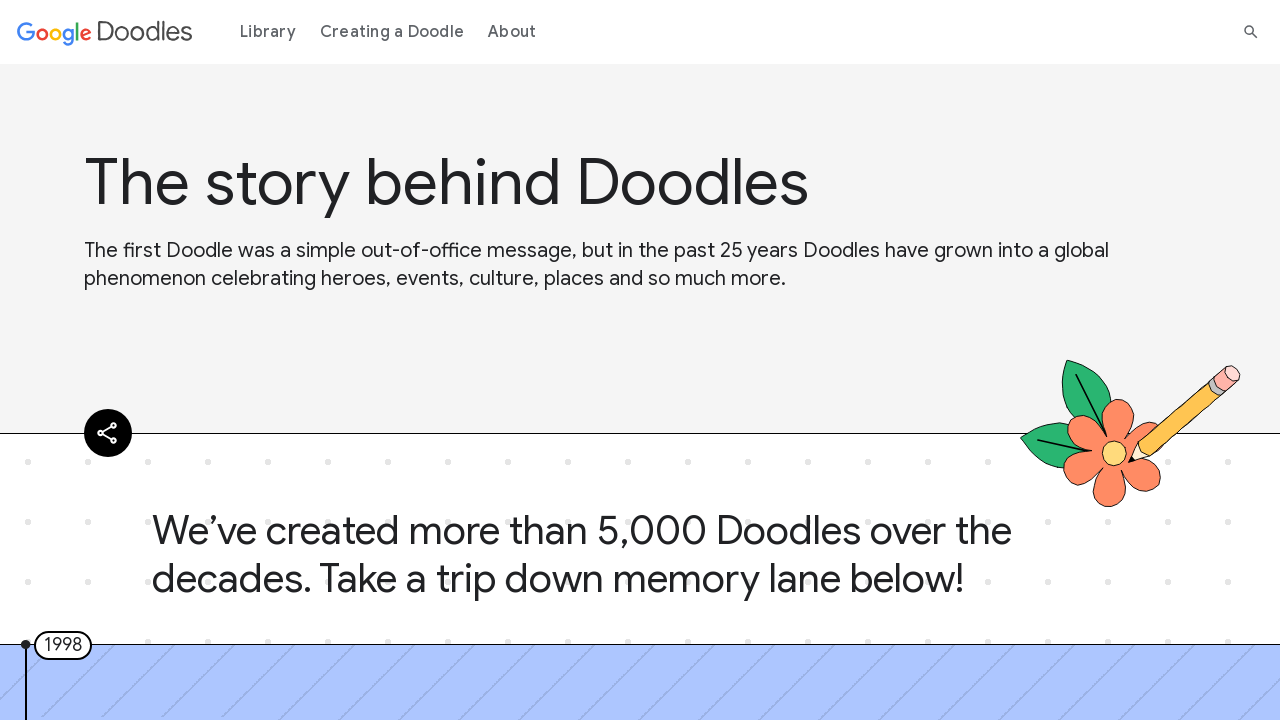

Navigated to Google Doodles About page
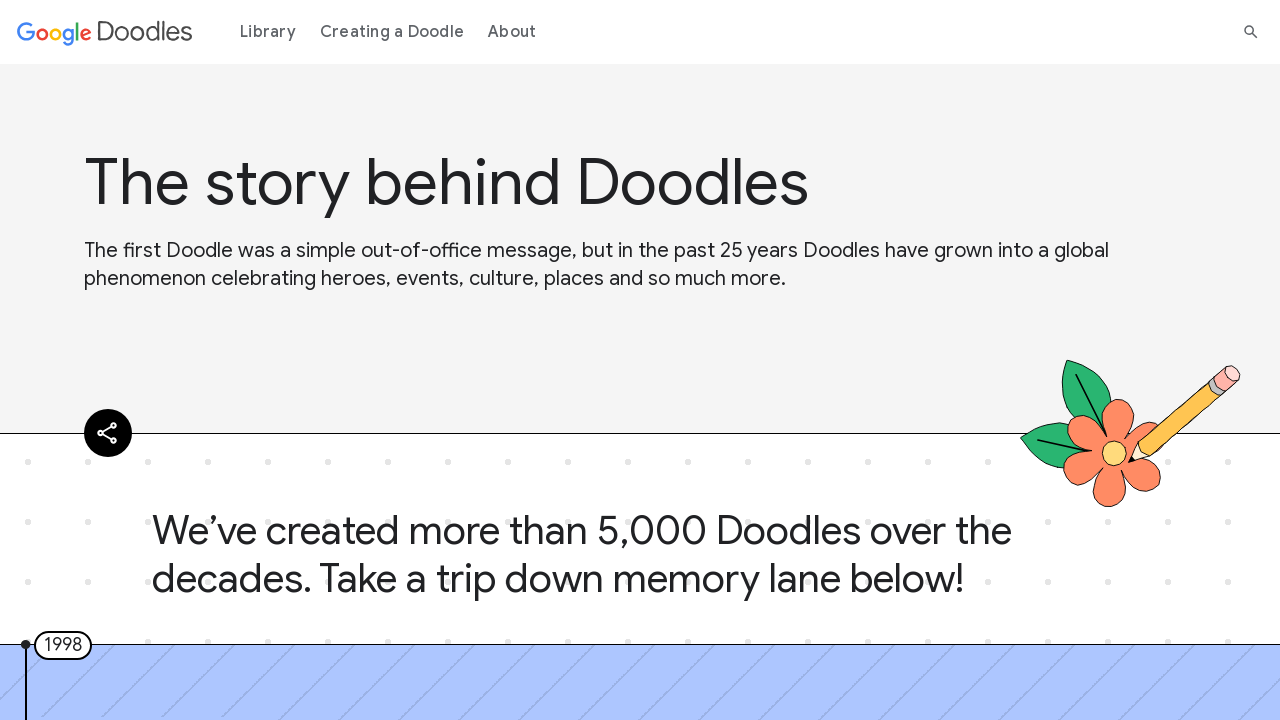

Located 2021 year element on page
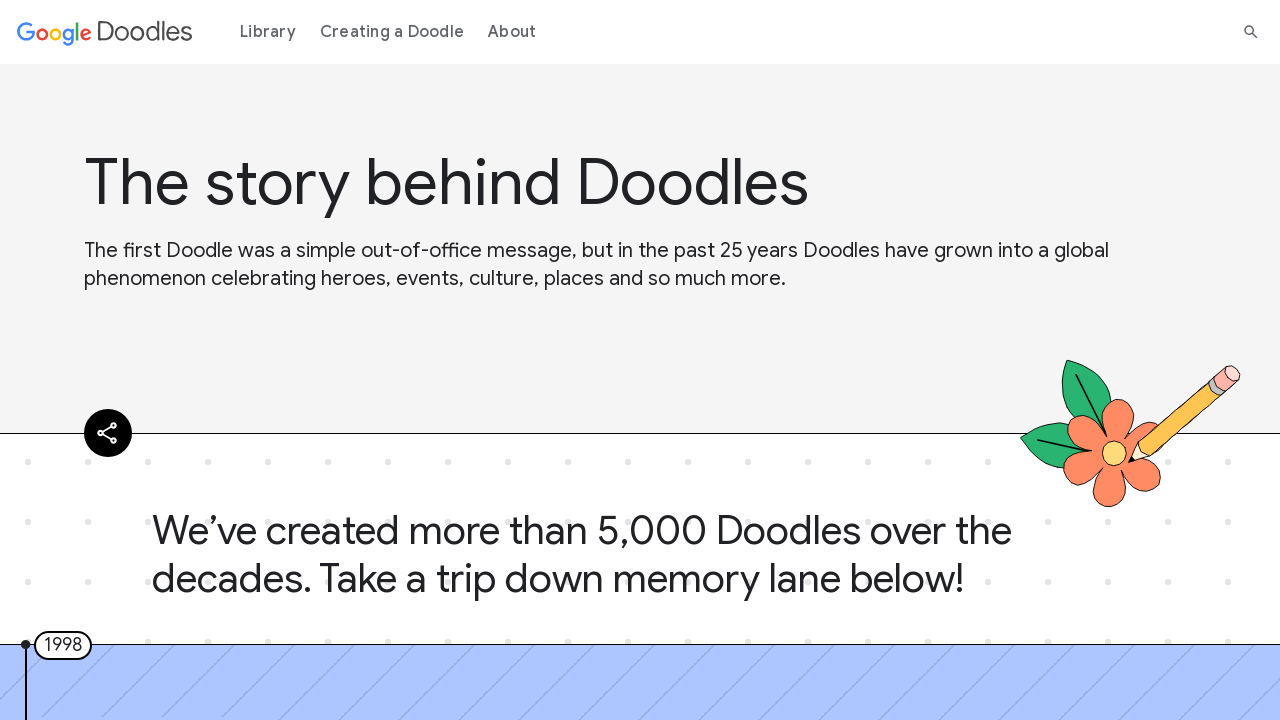

Scrolled to 2021 element using scroll_into_view_if_needed()
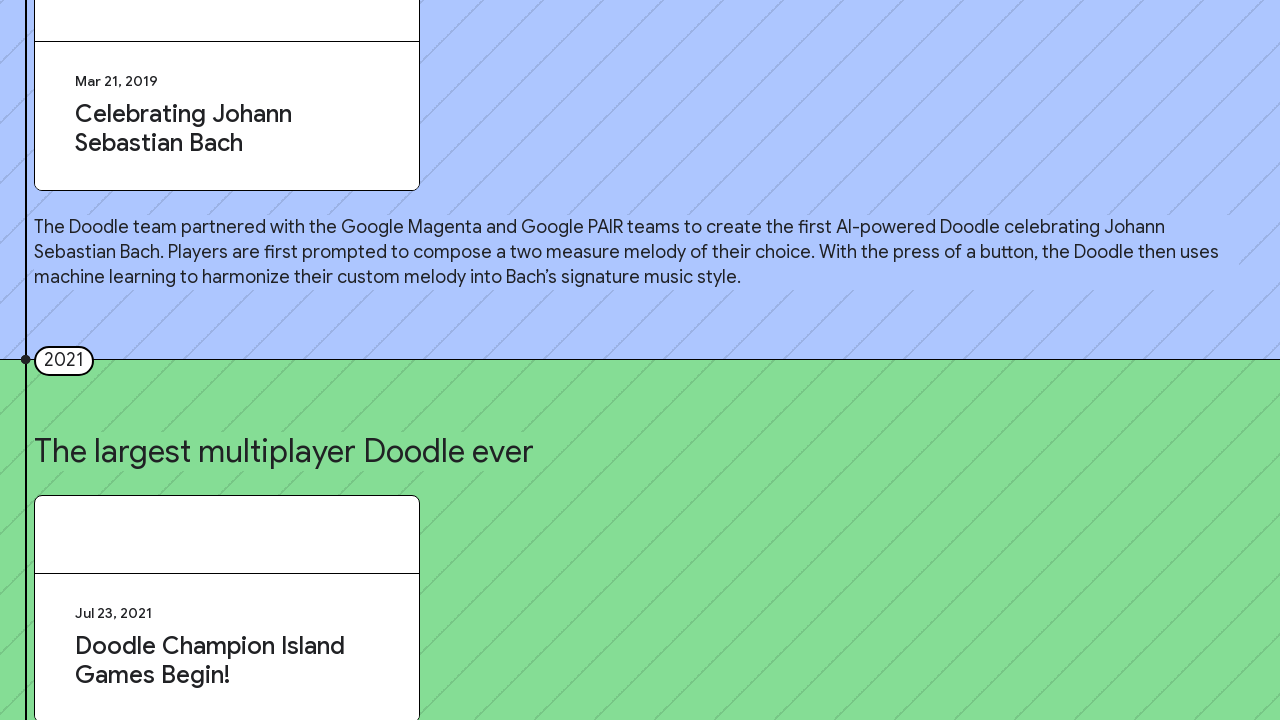

Retrieved bounding box coordinates for 2021 element
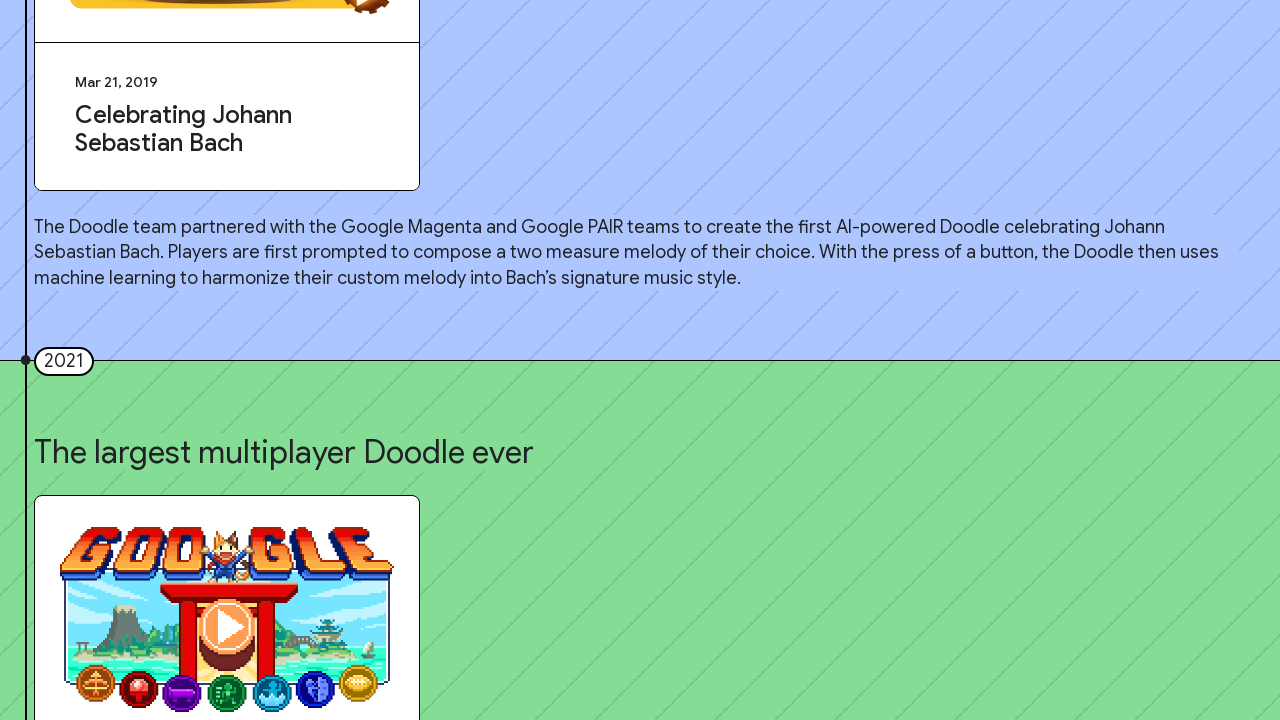

Scrolled to 2021 element position using window.scrollTo (y=349.828125)
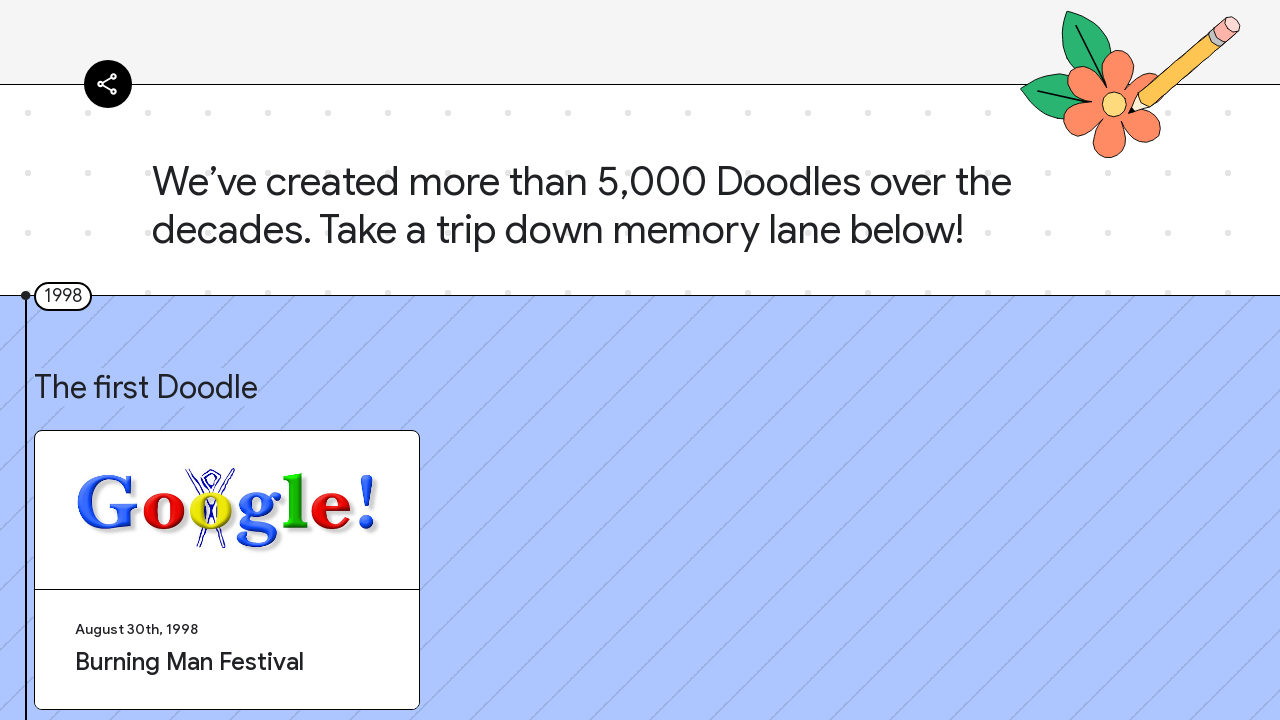

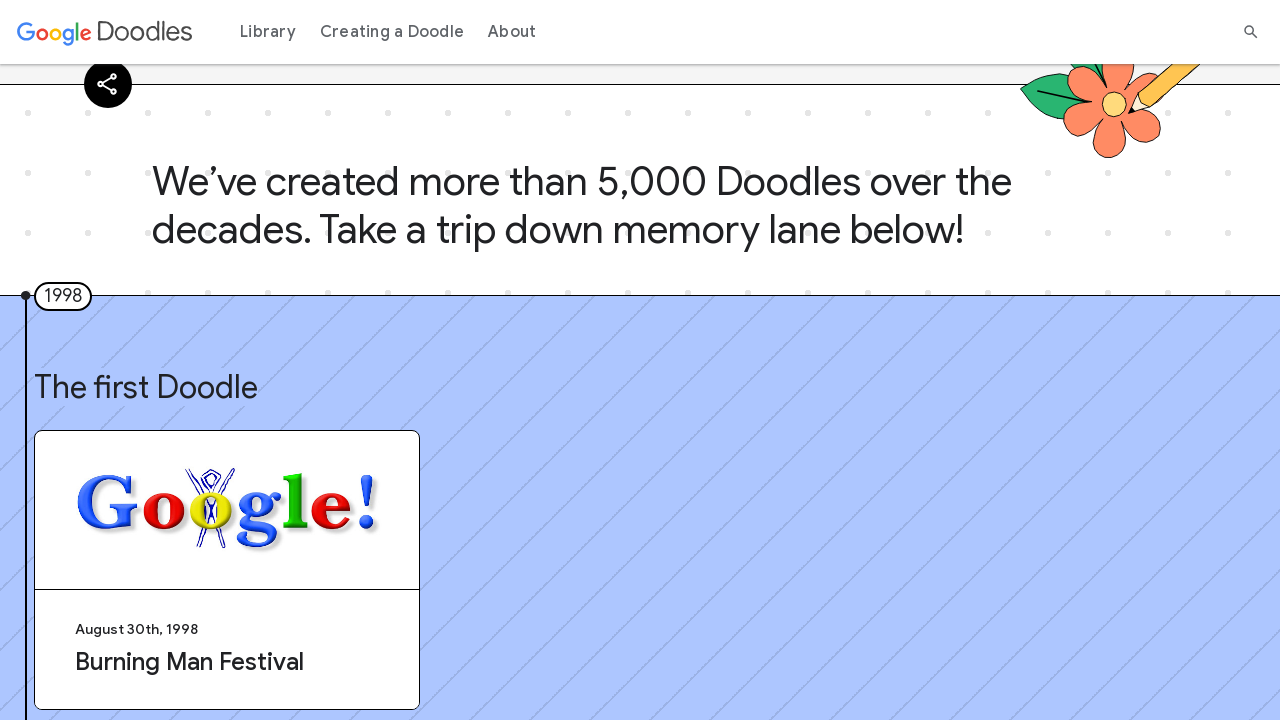